Tests sorting the Email column in ascending order by clicking the column header and verifying text values are sorted alphabetically.

Starting URL: http://the-internet.herokuapp.com/tables

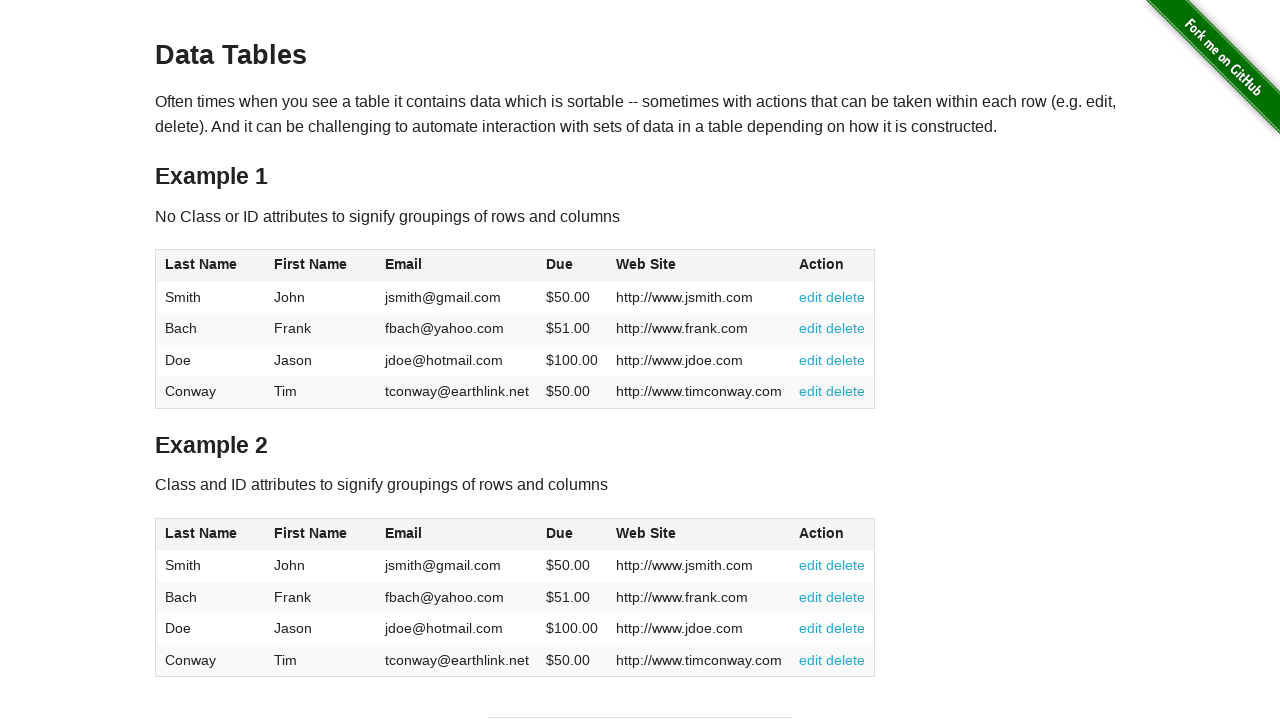

Clicked Email column header to sort in ascending order at (457, 266) on #table1 thead tr th:nth-of-type(3)
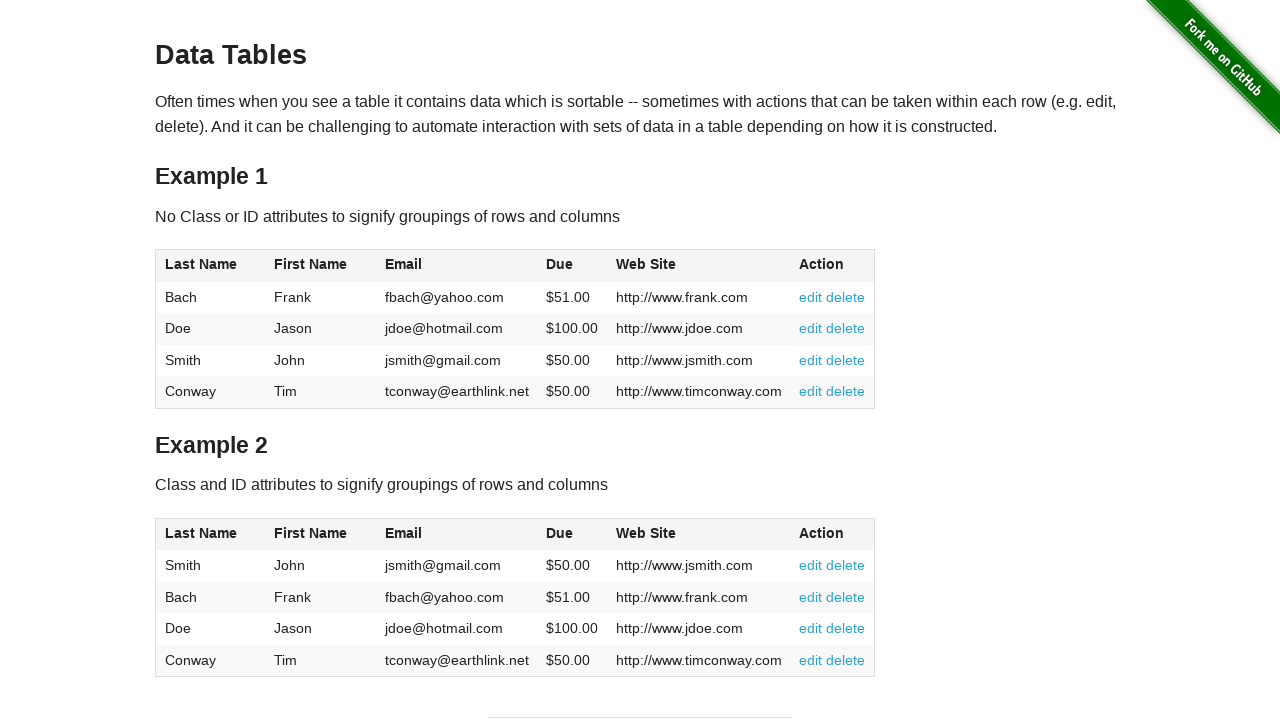

Table data loaded after sorting Email column
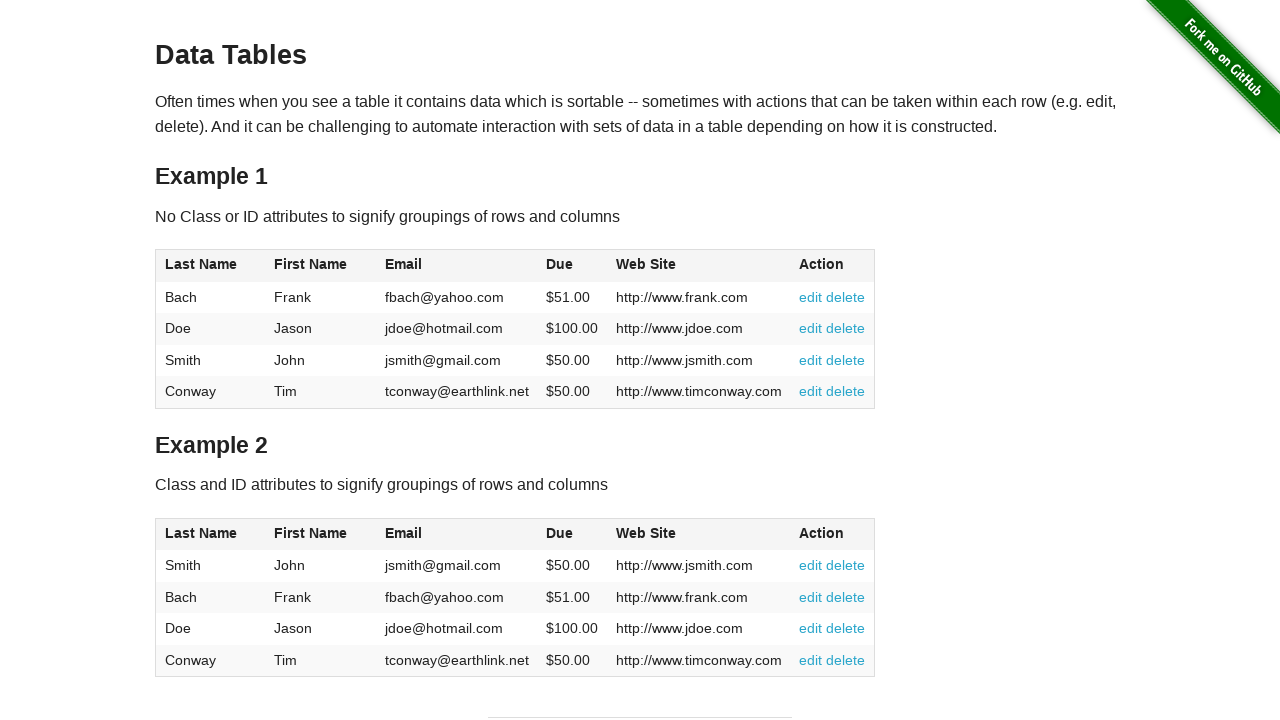

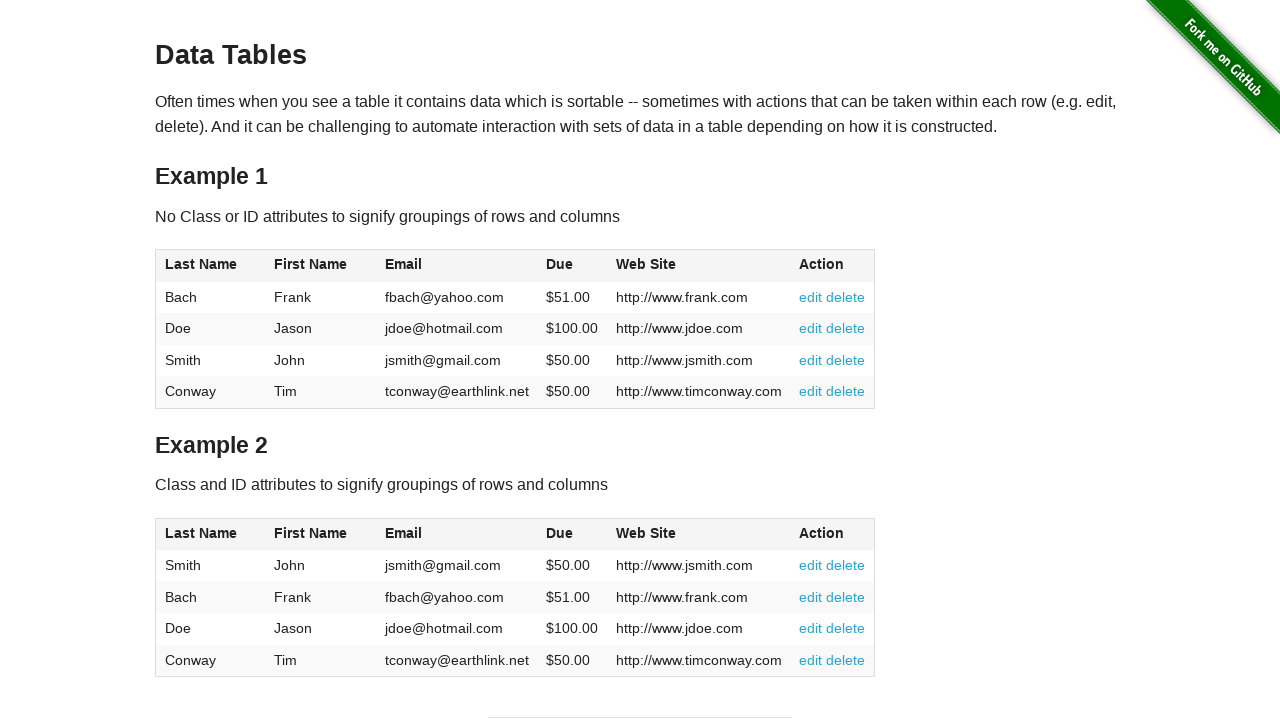